Opens a Google Docs document (test report)

Starting URL: https://docs.google.com/document/d/14ngo08hVttvf7DBsEkVI9_3kIj7EMmxN/edit#

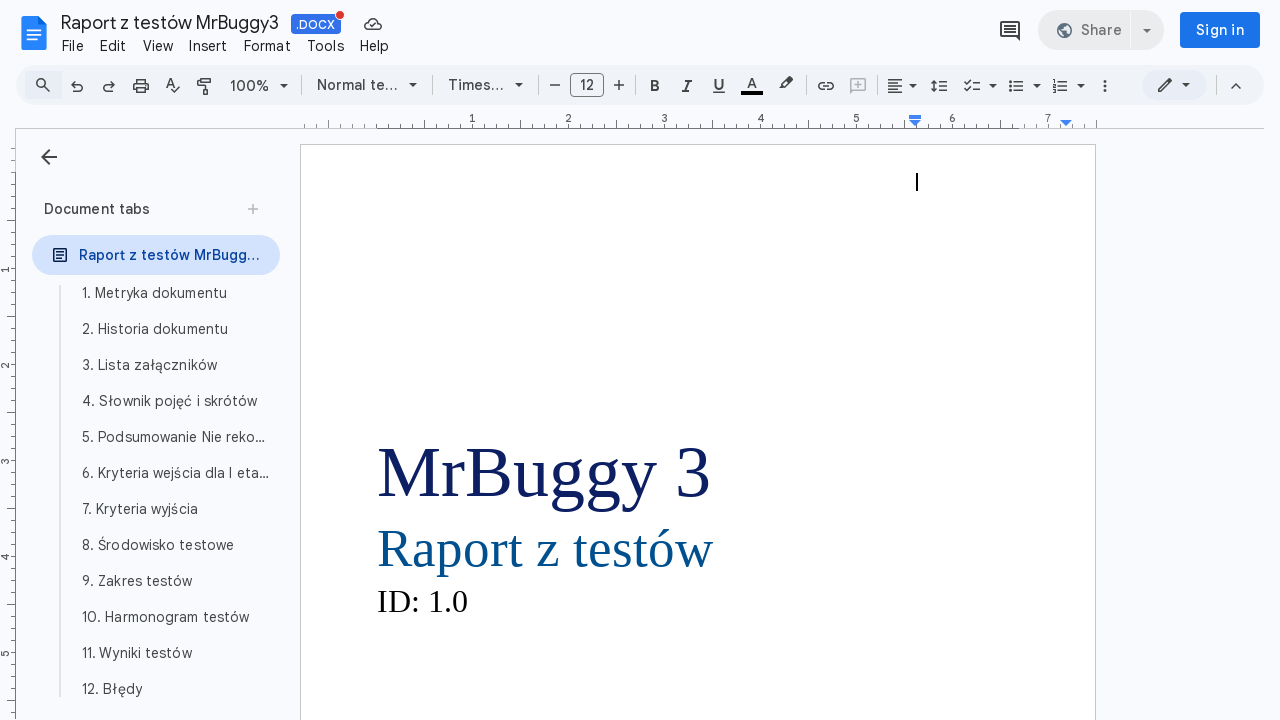

Google Docs test report document loaded and displayed
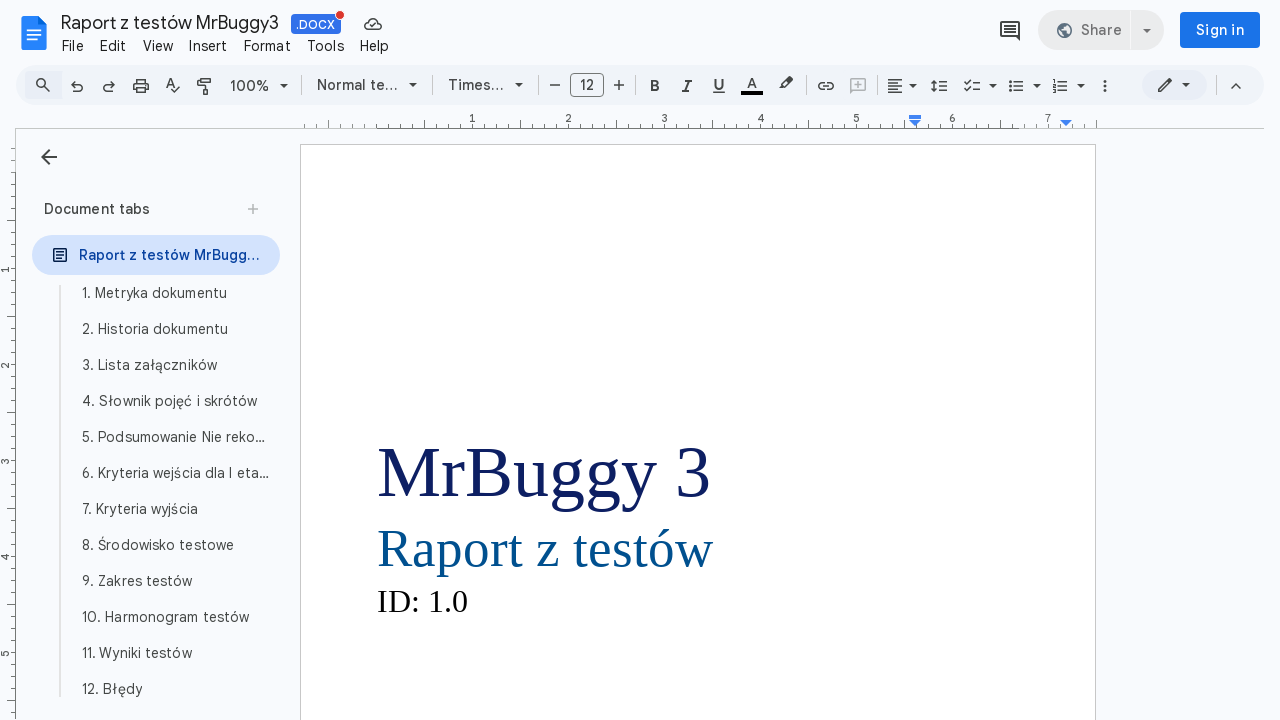

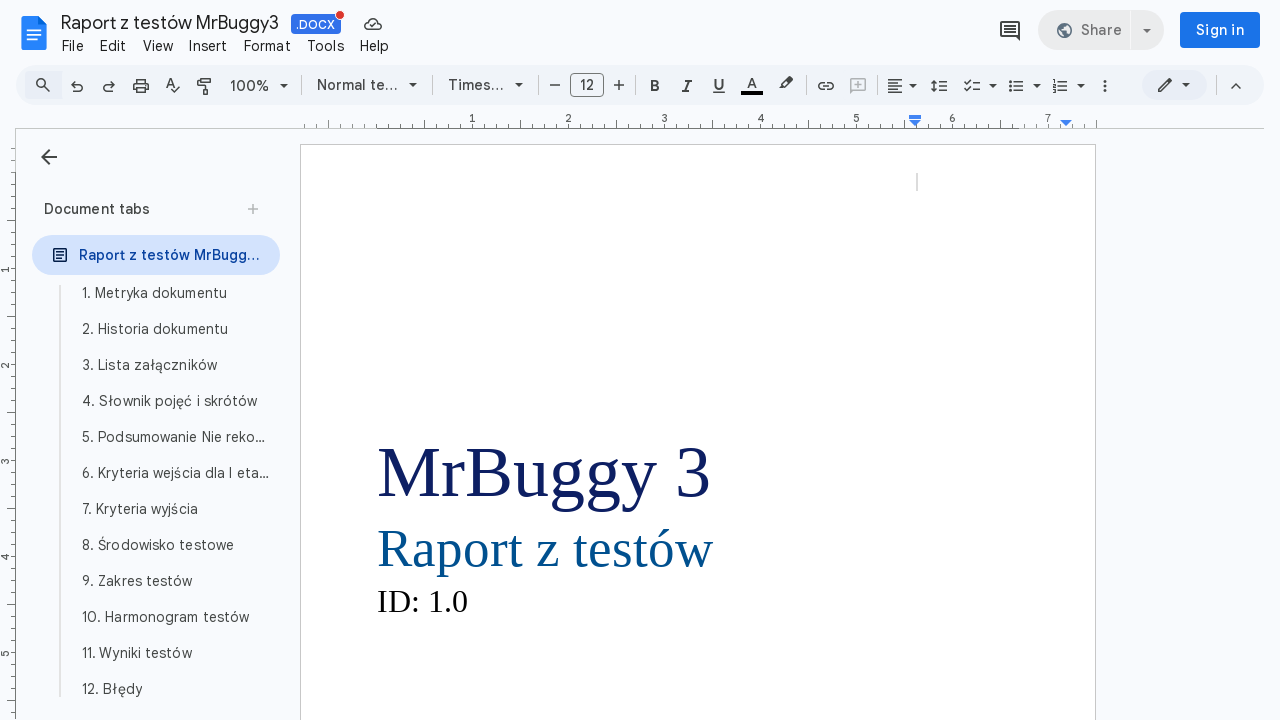